Tests checkbox functionality by checking all unselected checkboxes and verifying they are checked

Starting URL: https://echoecho.com/htmlforms09.htm

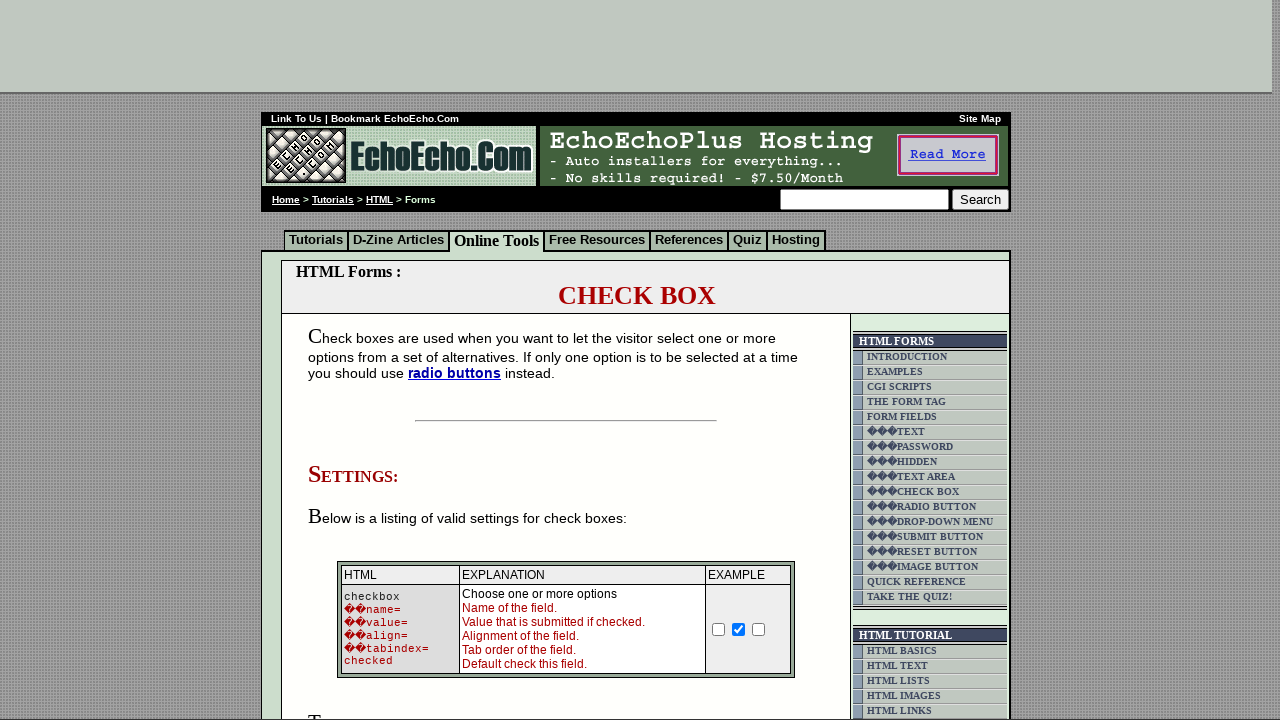

Located all checkboxes in the table
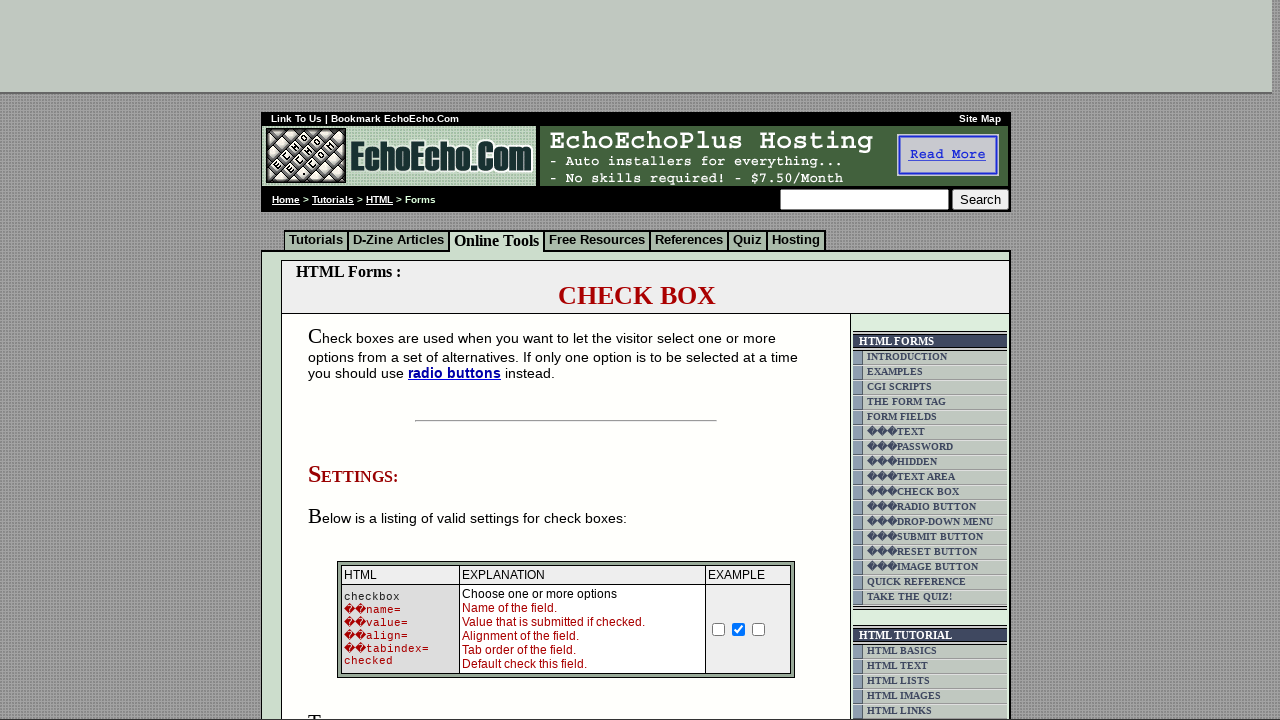

Scrolled to Butter checkbox for visibility
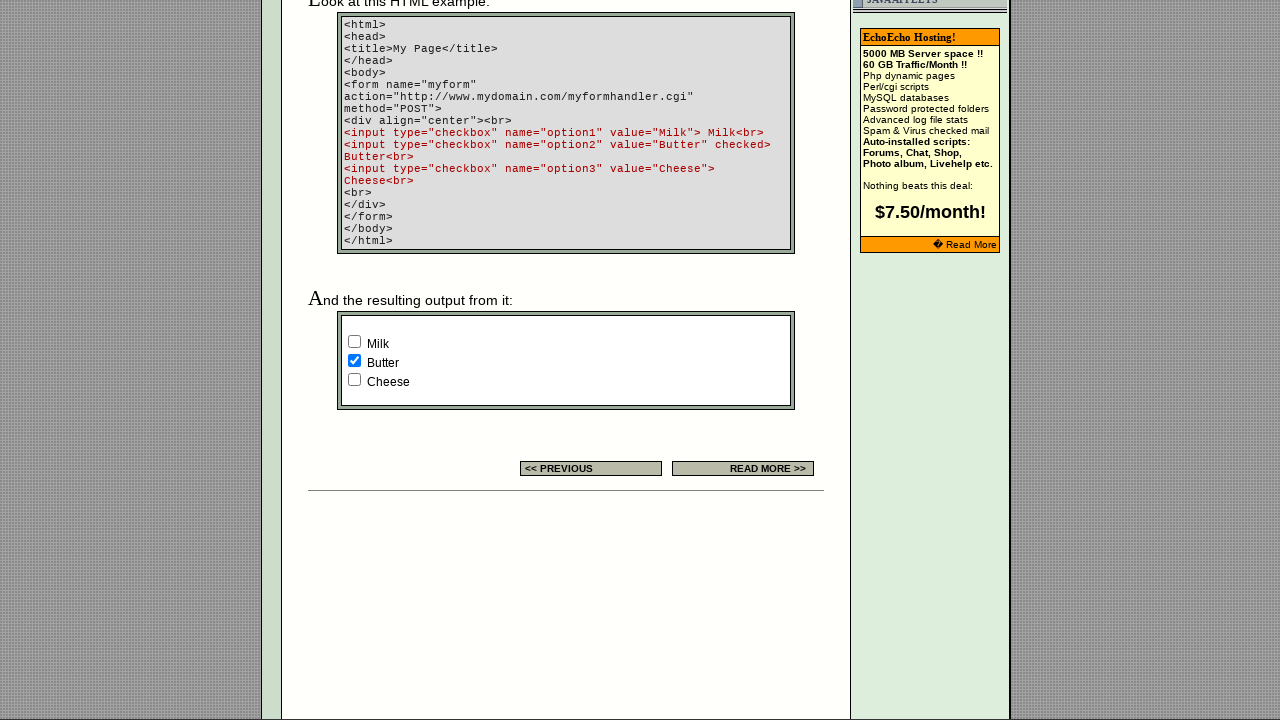

Clicked an unselected checkbox to check it at (354, 342) on xpath=//td[@class='table5']/descendant::input[@type='checkbox'] >> nth=0
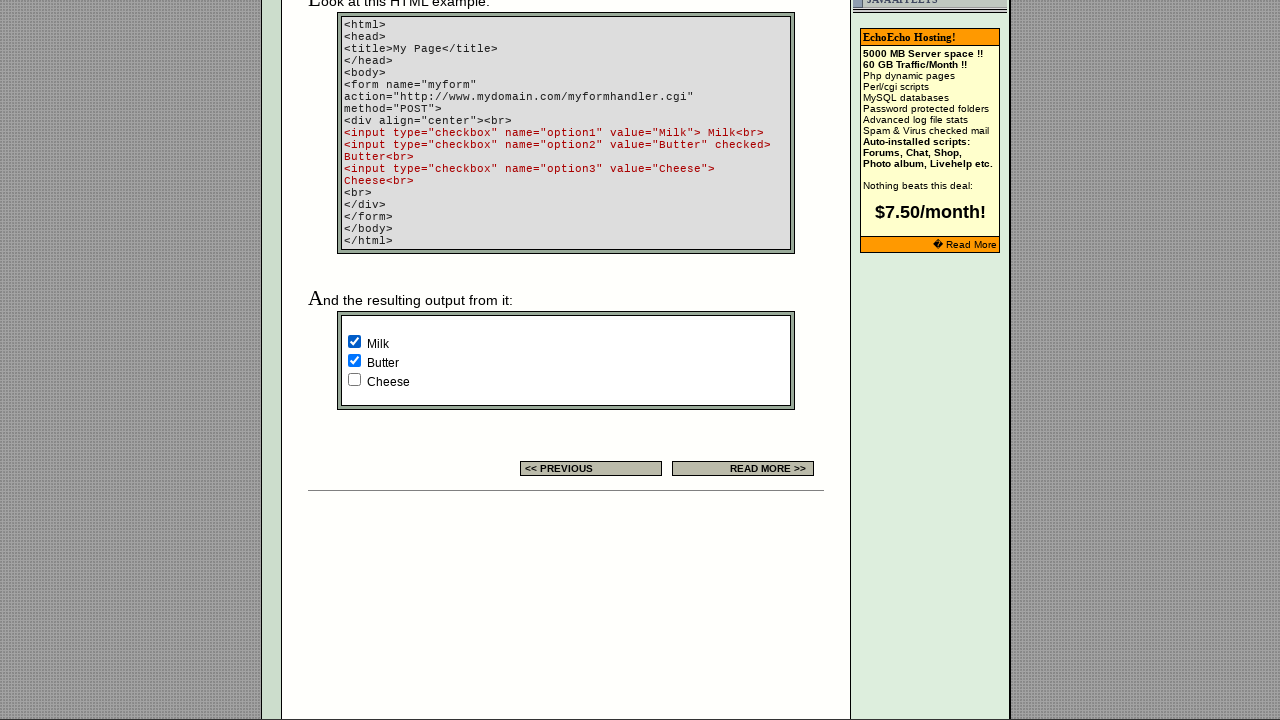

Clicked an unselected checkbox to check it at (354, 380) on xpath=//td[@class='table5']/descendant::input[@type='checkbox'] >> nth=2
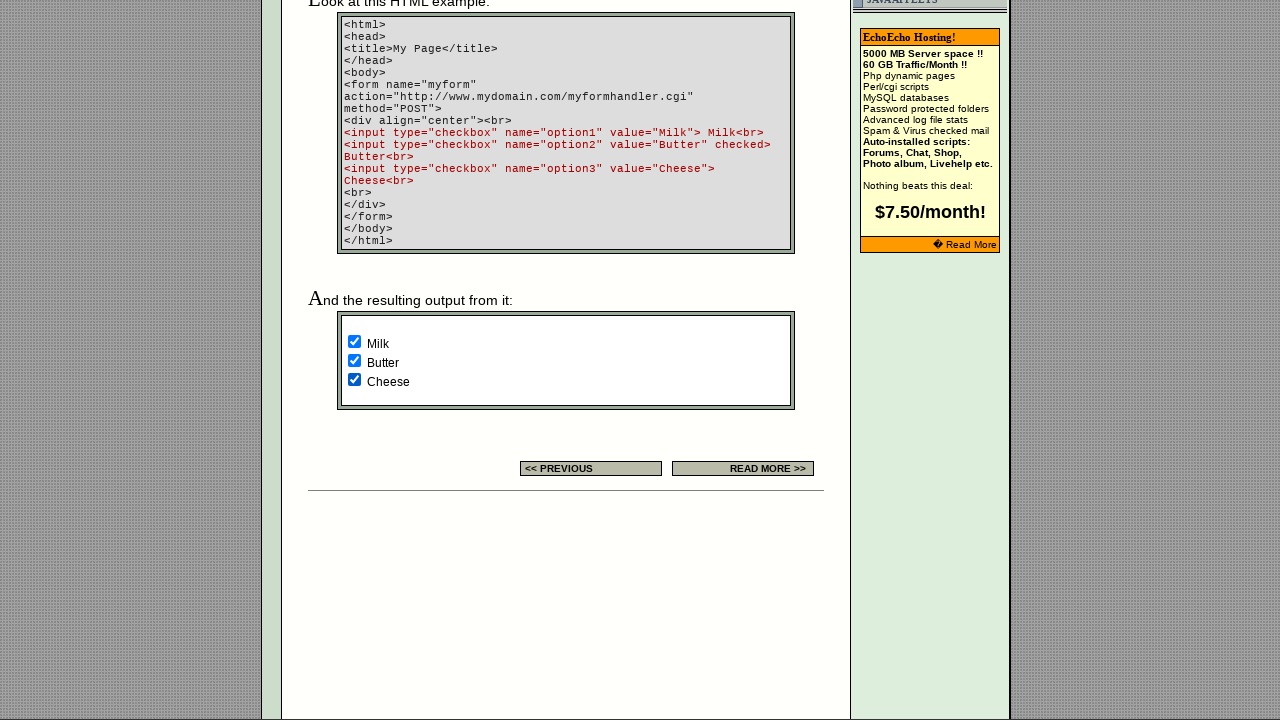

Verified Milk checkbox is checked
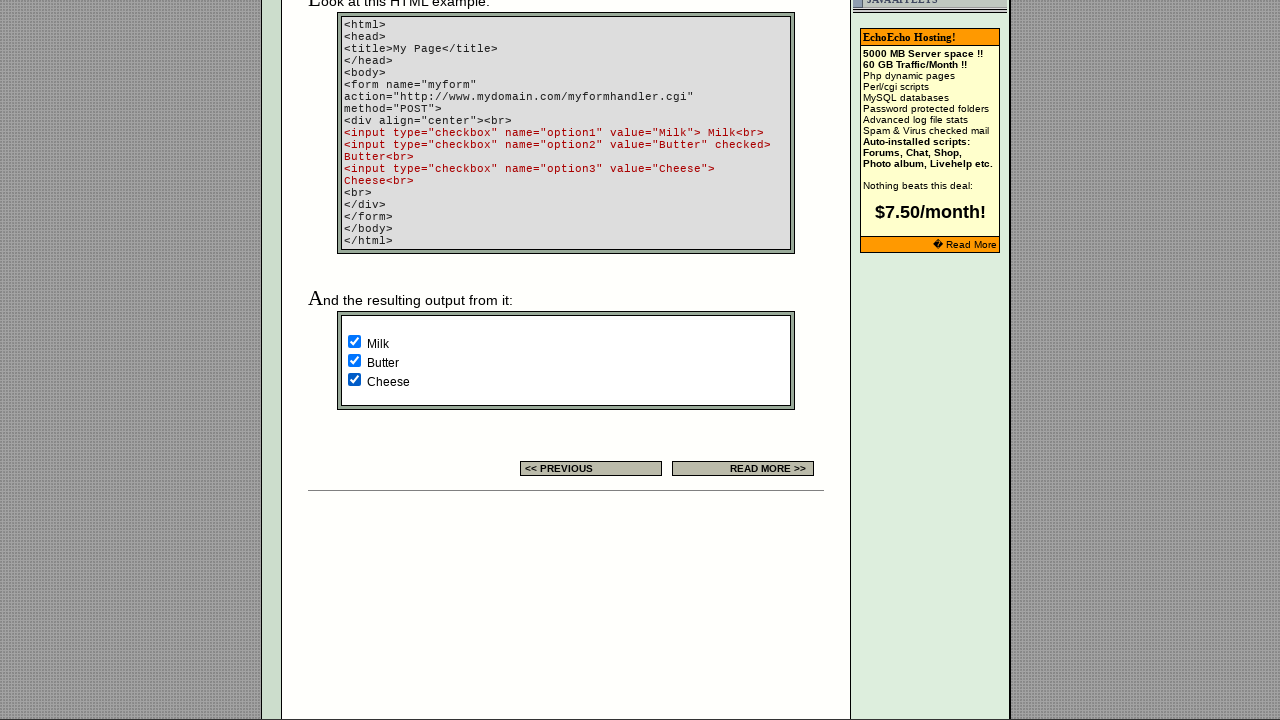

Verified Butter checkbox is checked
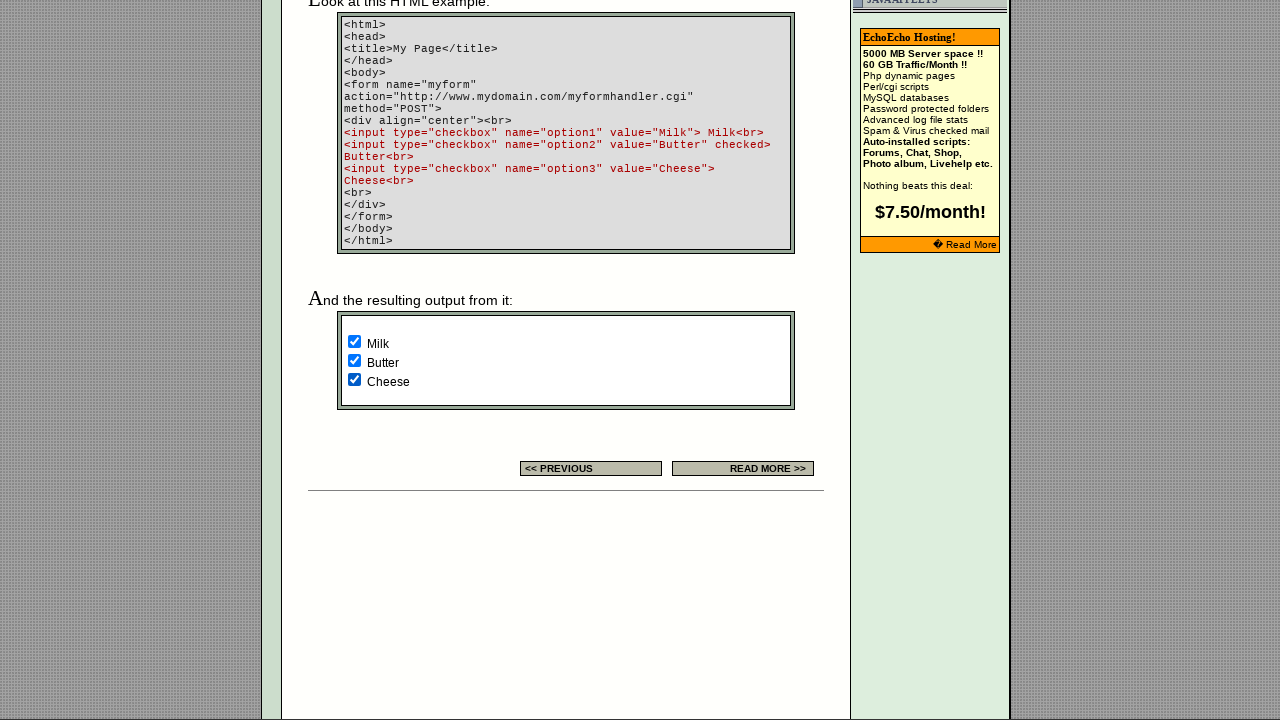

Verified Cheese checkbox is checked
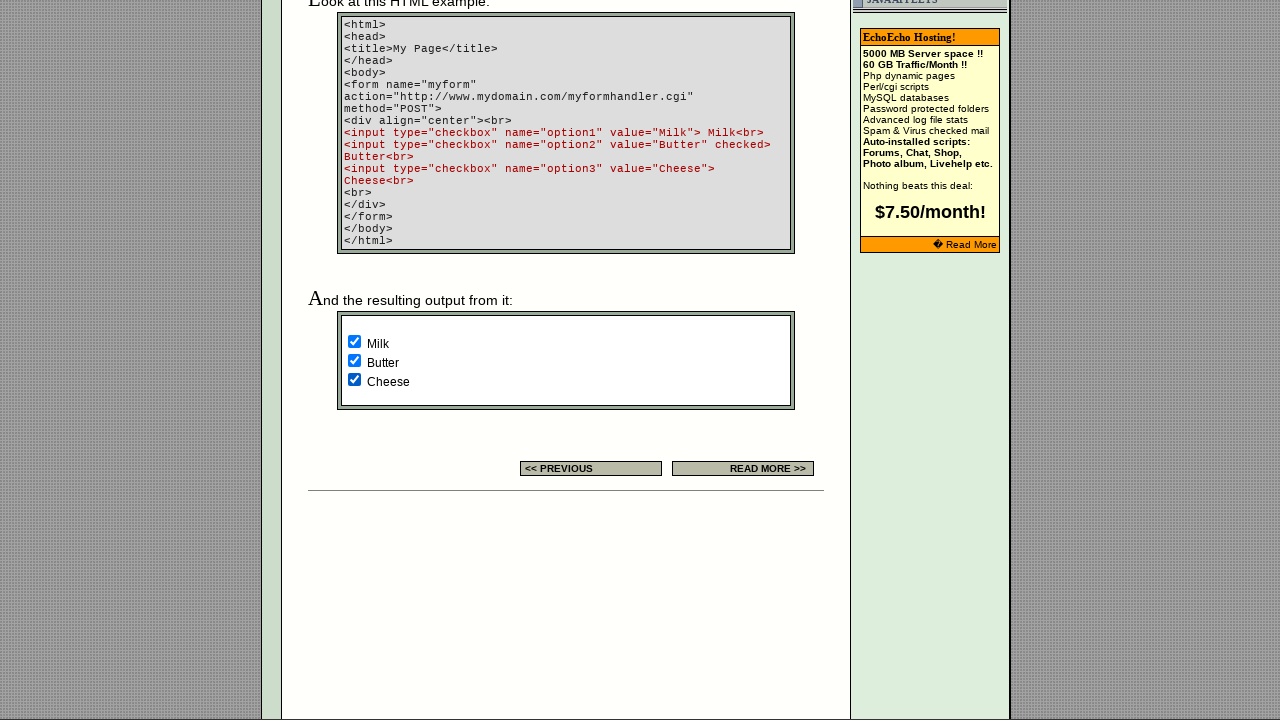

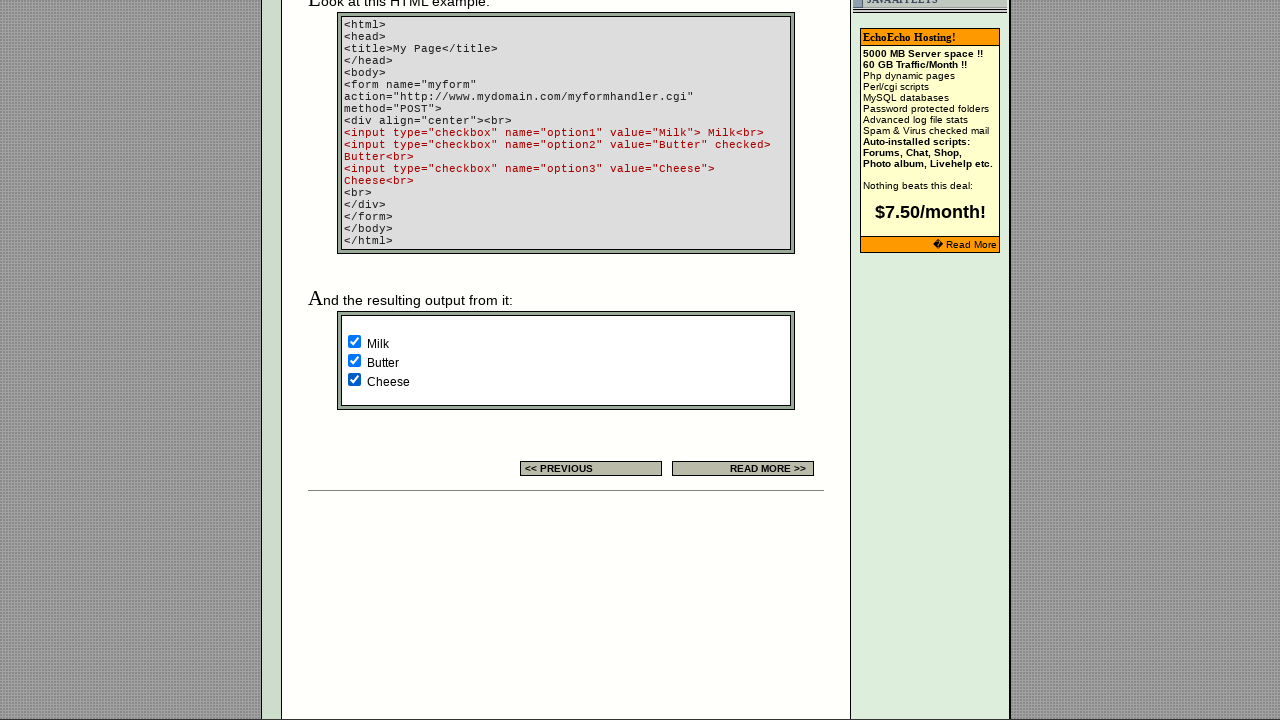